Tests drag and drop functionality on jQuery UI demo page by dragging an element into a drop zone and verifying the text changes

Starting URL: https://jqueryui.com/droppable/

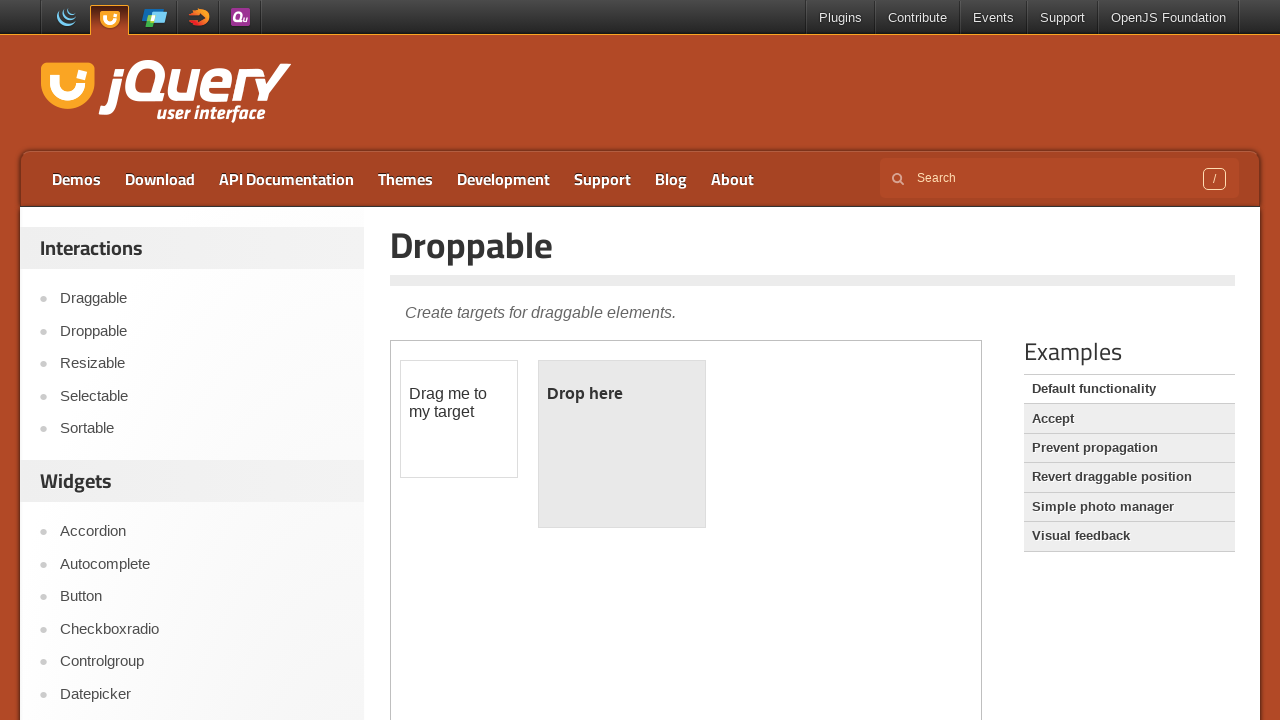

Located the demo iframe
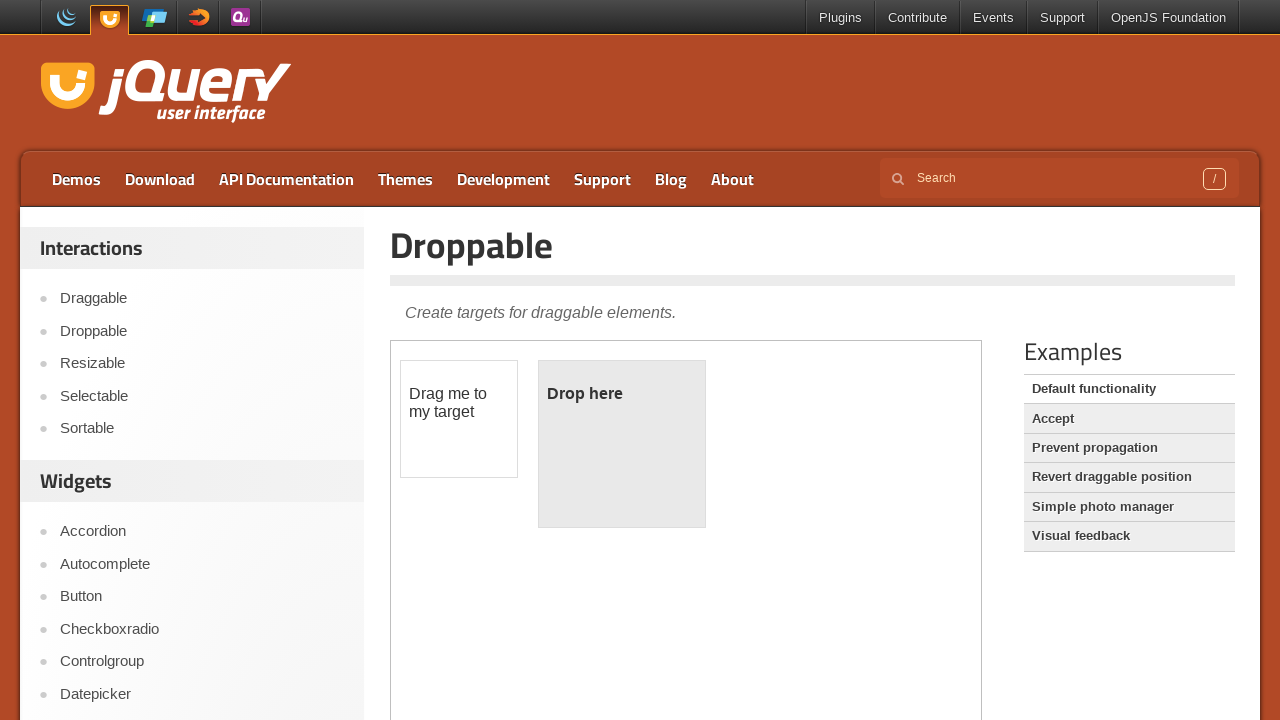

Located the draggable element
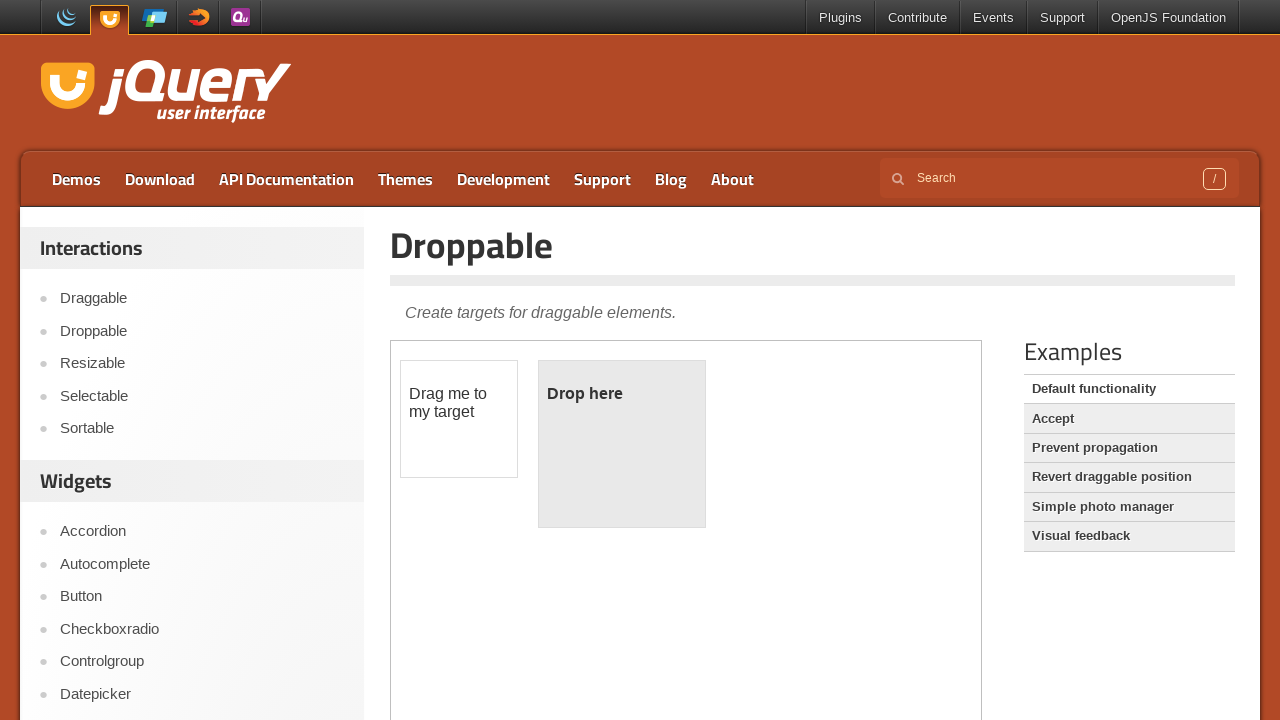

Located the droppable element
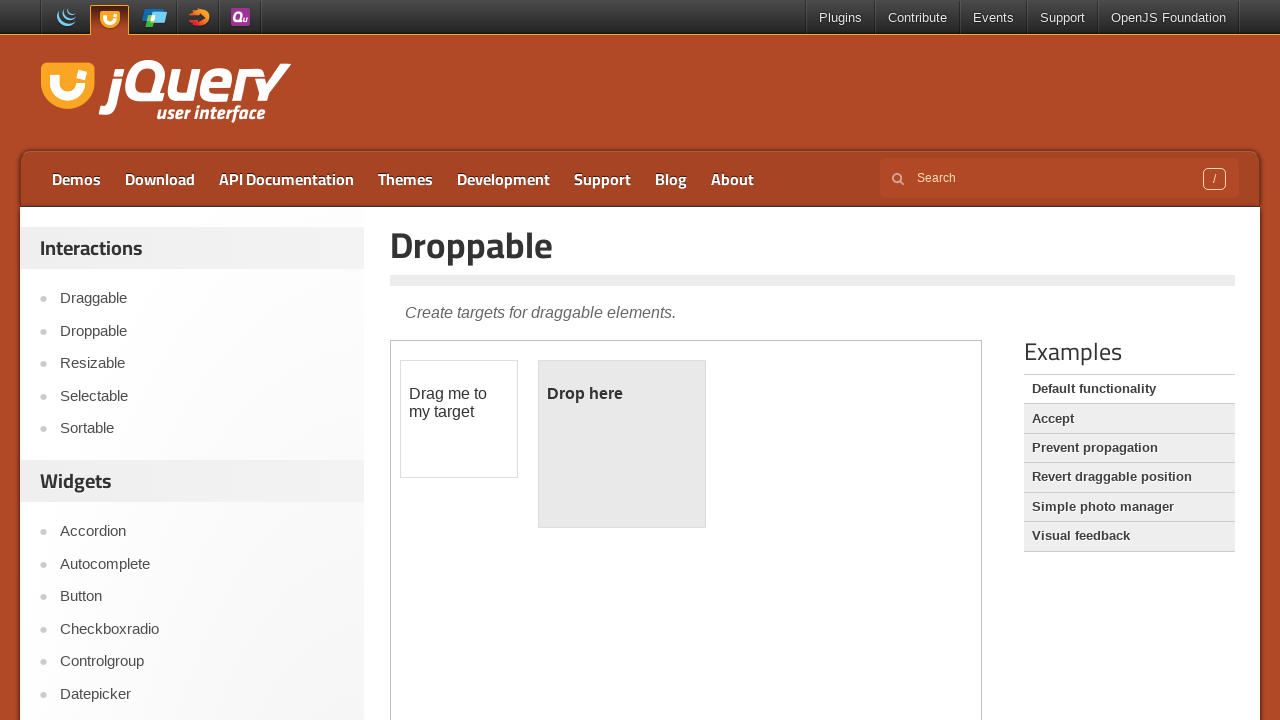

Retrieved initial droppable text: 'Drop here'
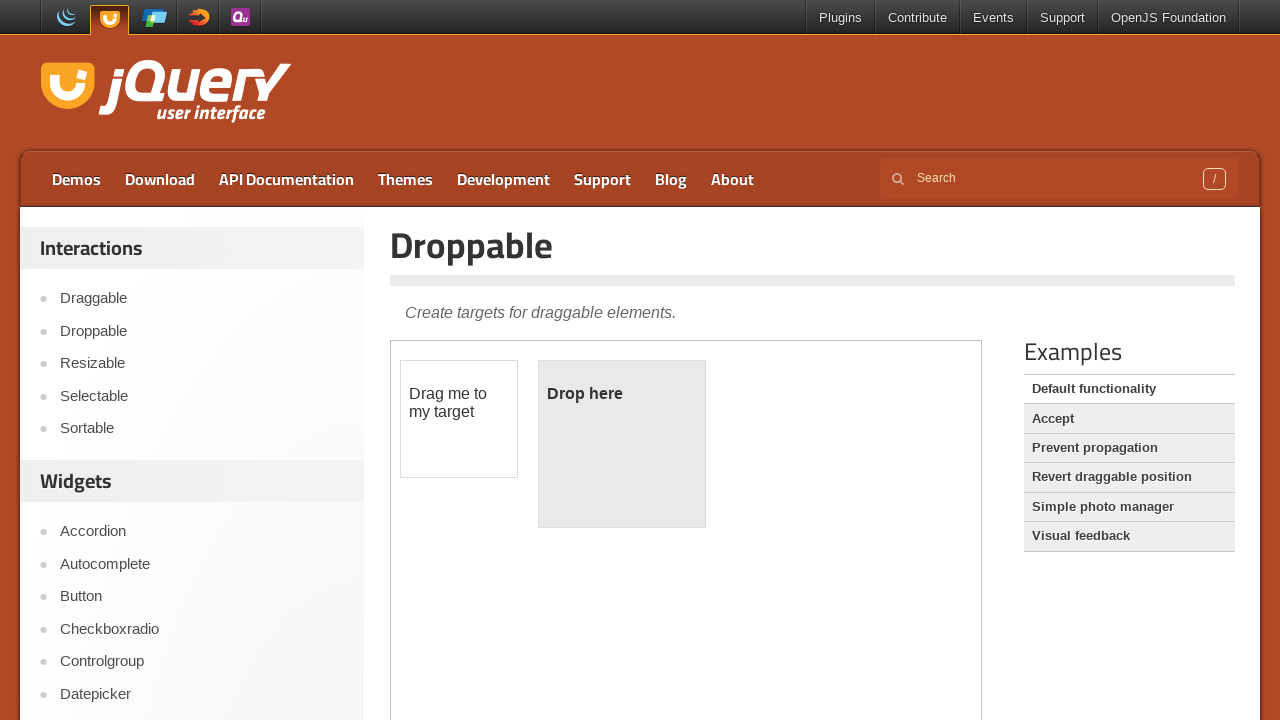

Dragged the draggable element onto the droppable element at (622, 444)
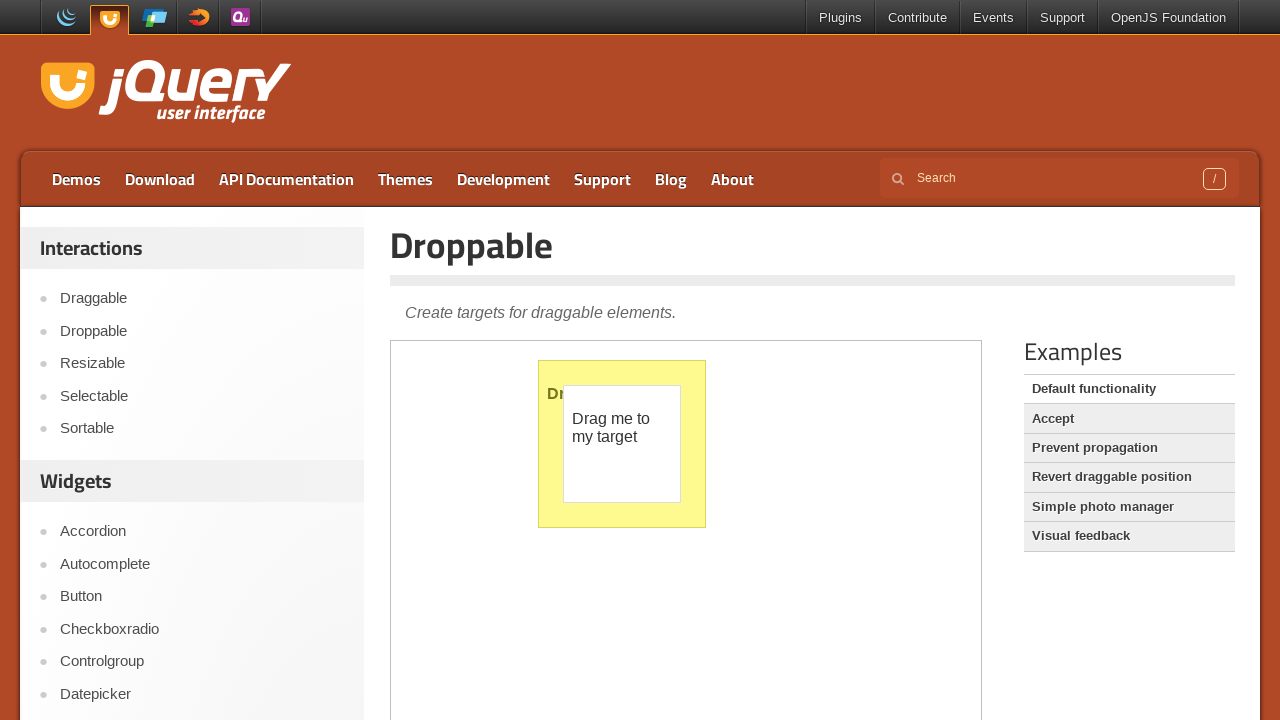

Waited 1 second for drag and drop to complete
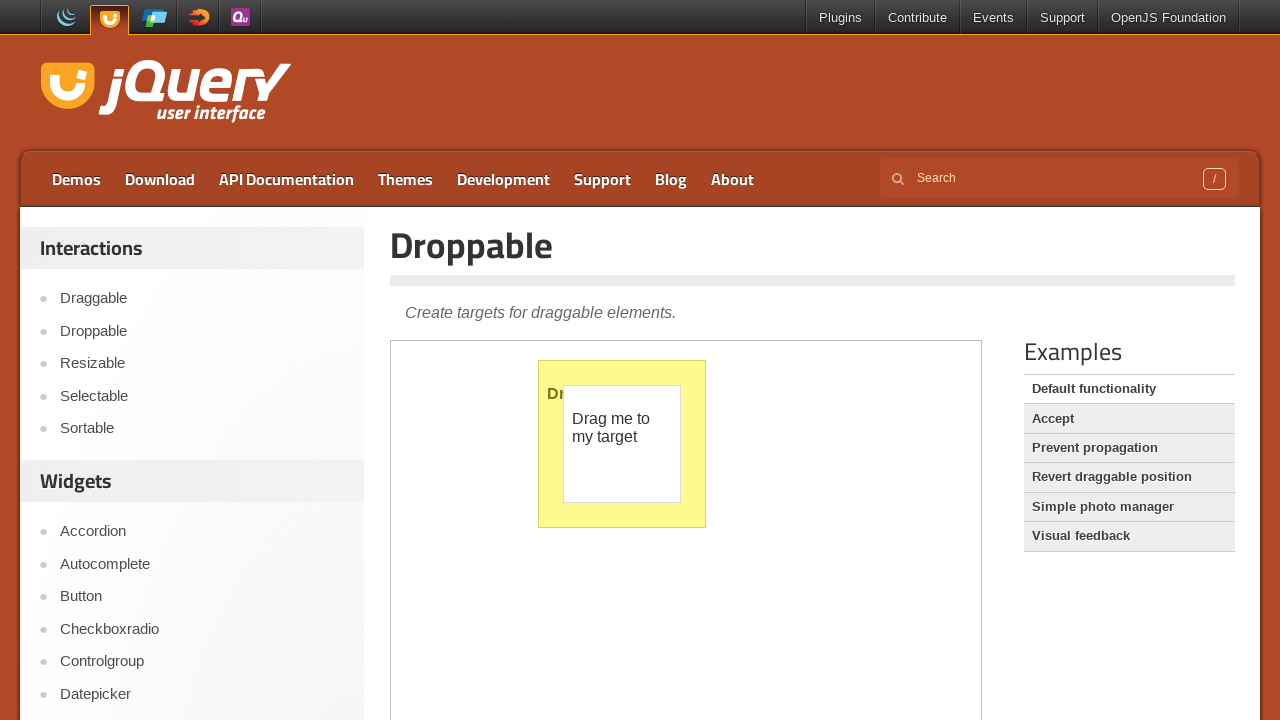

Retrieved final droppable text: 'Dropped!'
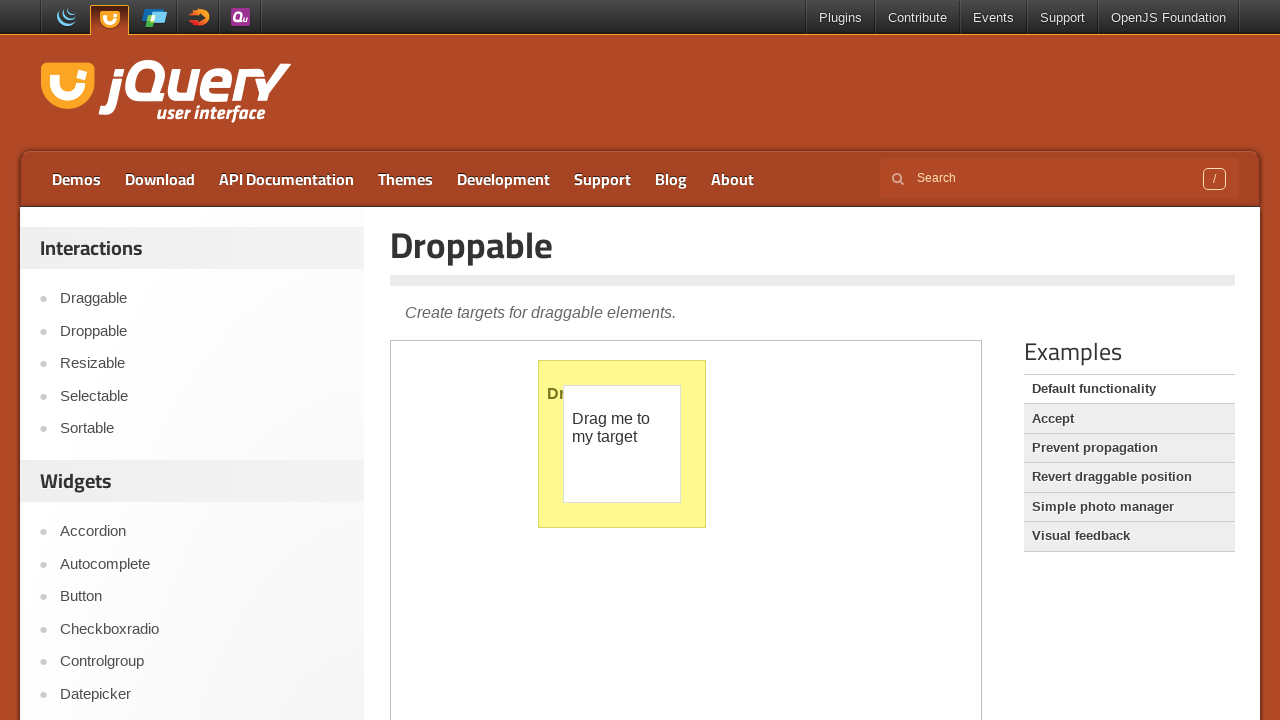

Verified that droppable text changed after drag and drop
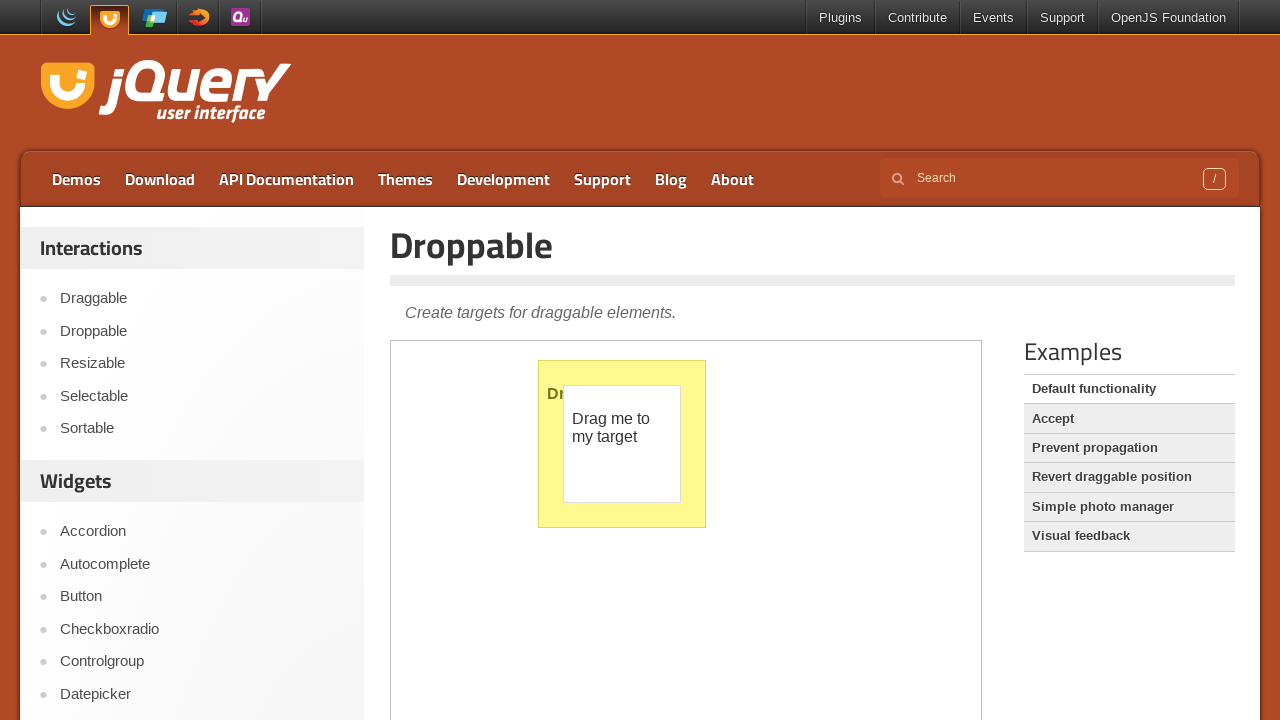

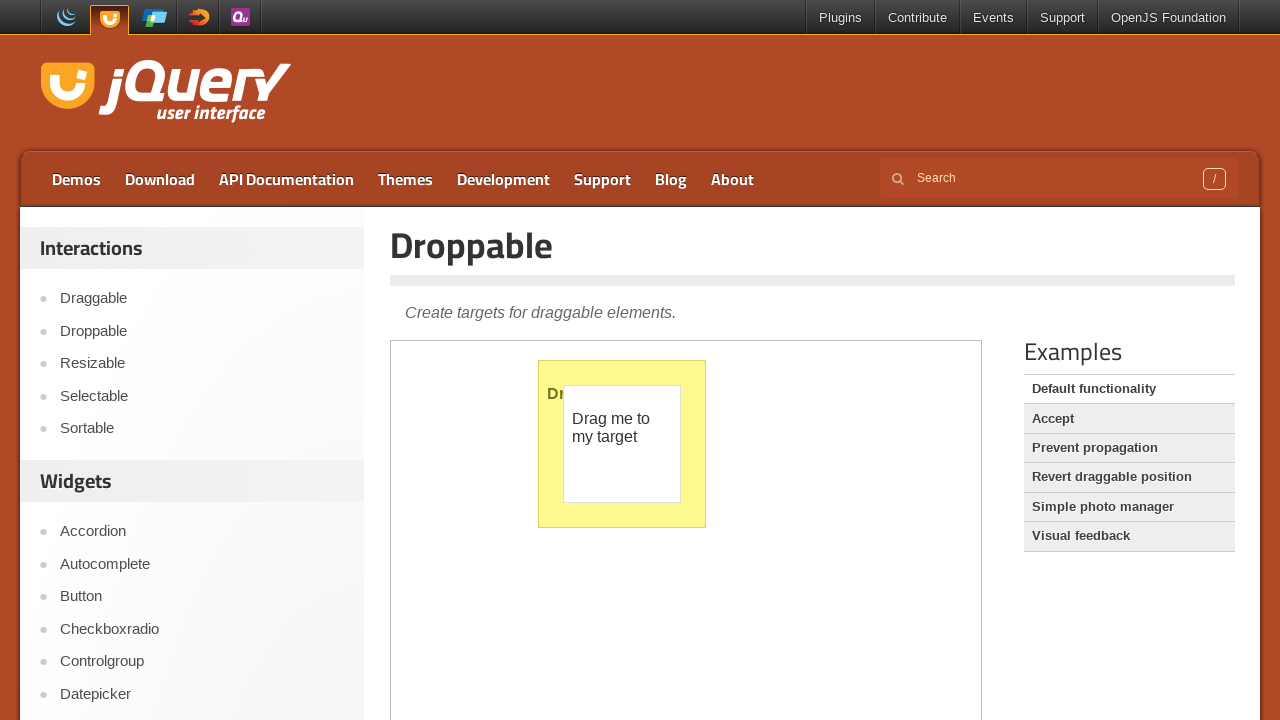